Tests a sign-up or contact form by filling in first name, last name, and email fields, then submitting the form

Starting URL: https://secure-retreat-92358.herokuapp.com/

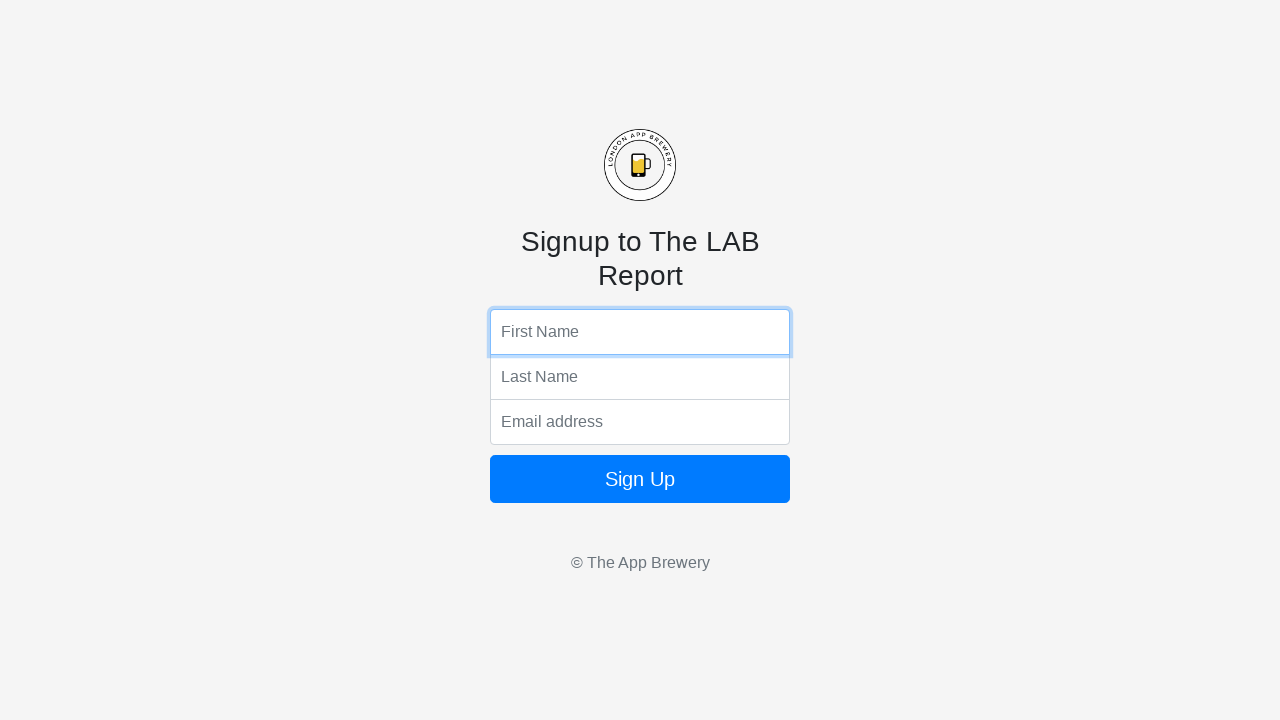

Filled first name field with 'Alice' on input[name='fName']
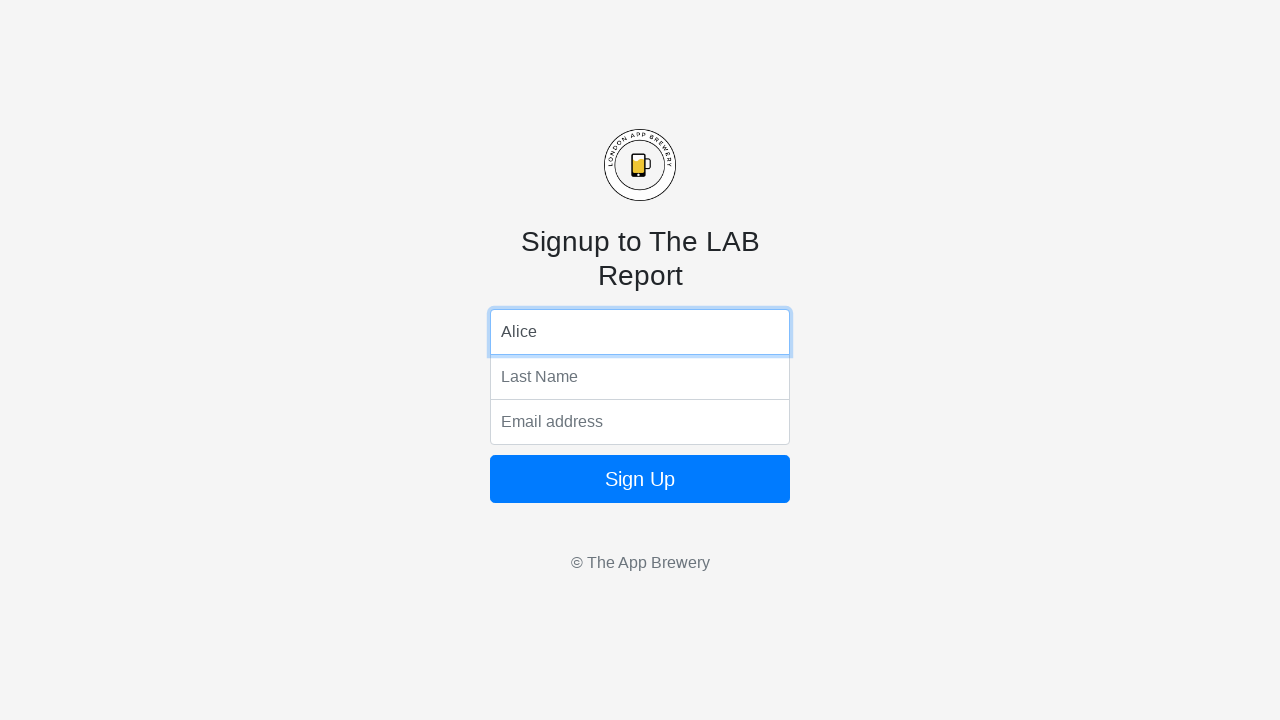

Filled last name field with 'Johnson' on input[name='lName']
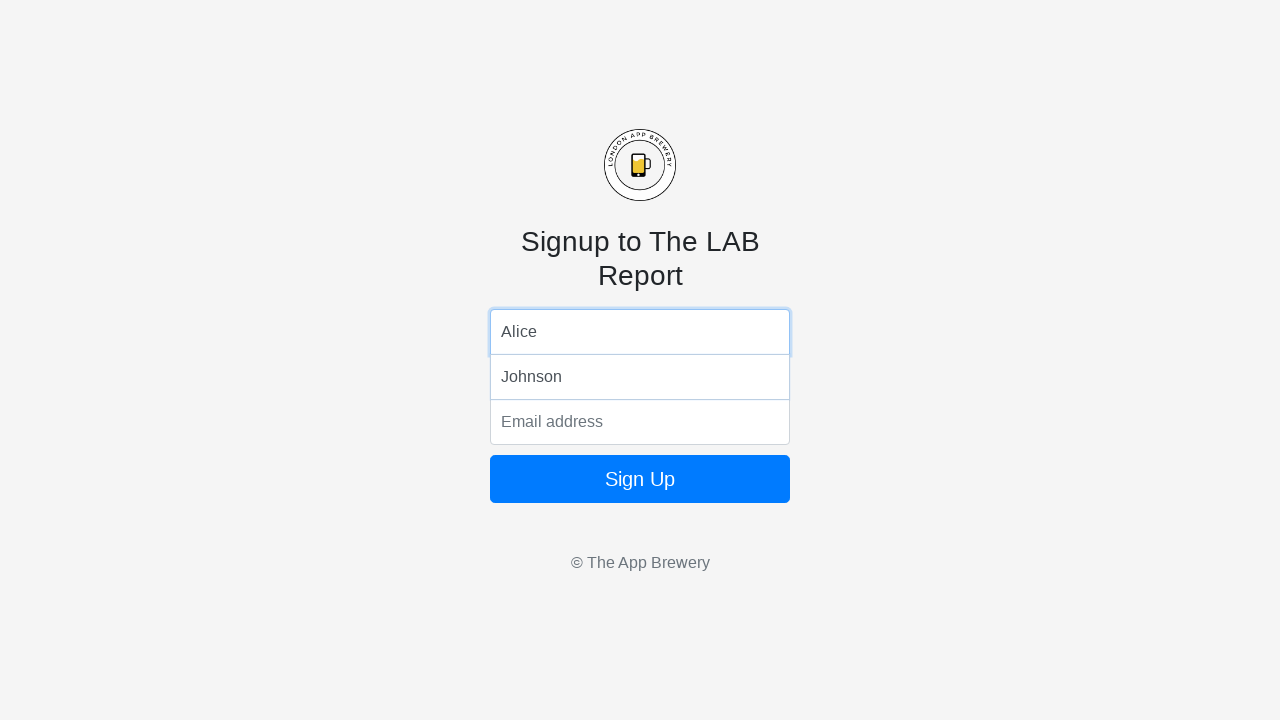

Filled email field with 'alice.johnson@example.com' on input[name='email']
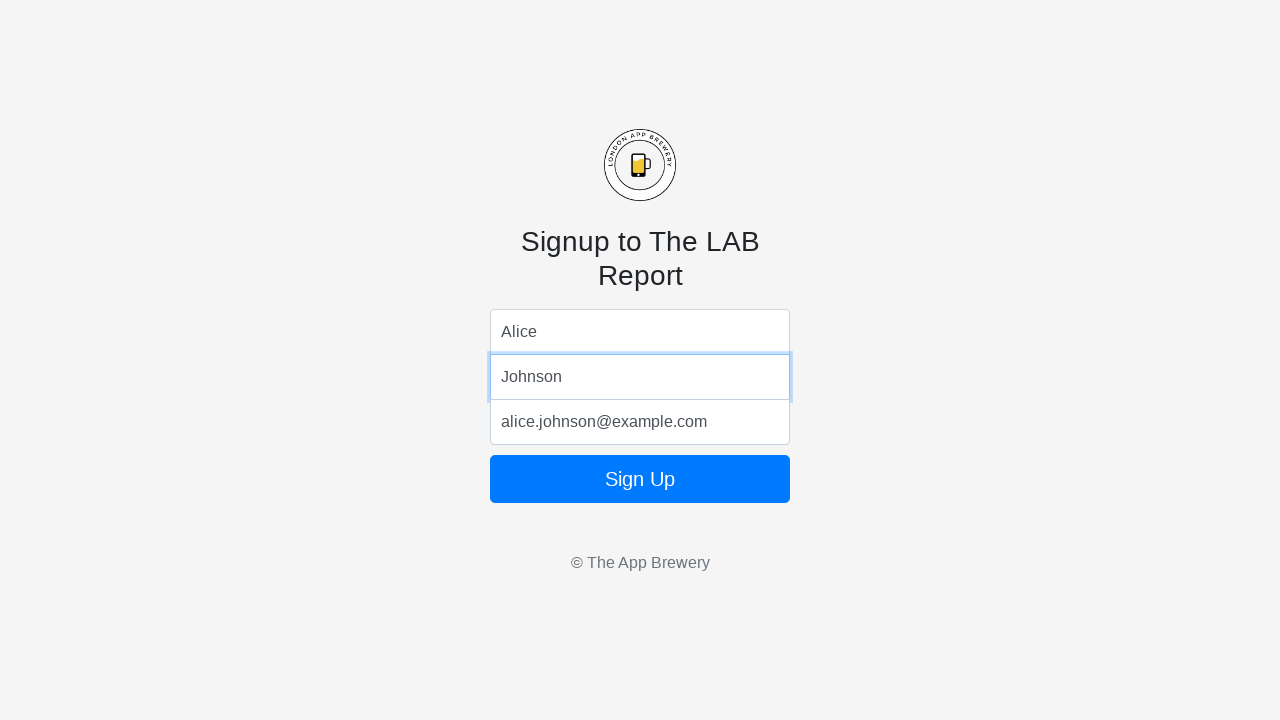

Clicked form submit button at (640, 479) on form button
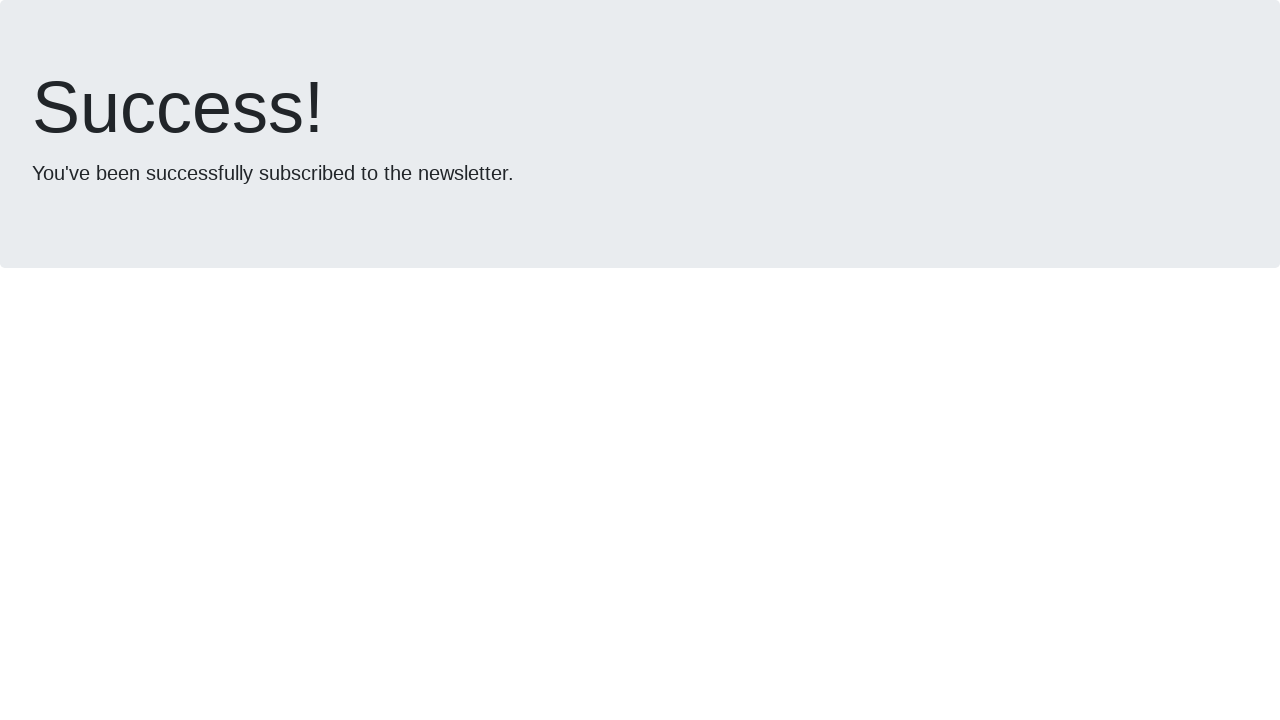

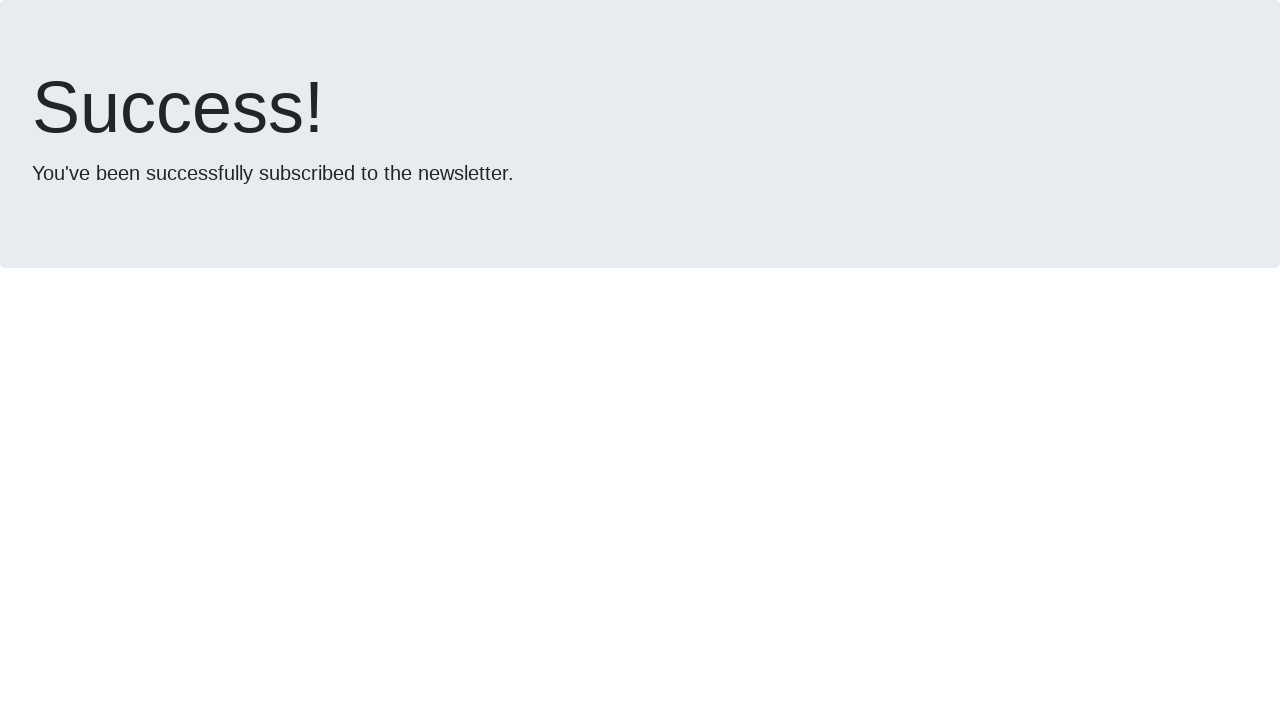